Navigates to Apple Music's Top 100 Global playlist page and waits for the songs list to load, verifying the playlist content is displayed.

Starting URL: https://music.apple.com/us/playlist/top-100-global/pl.d25f5d1181894928af76c85c967f8f31

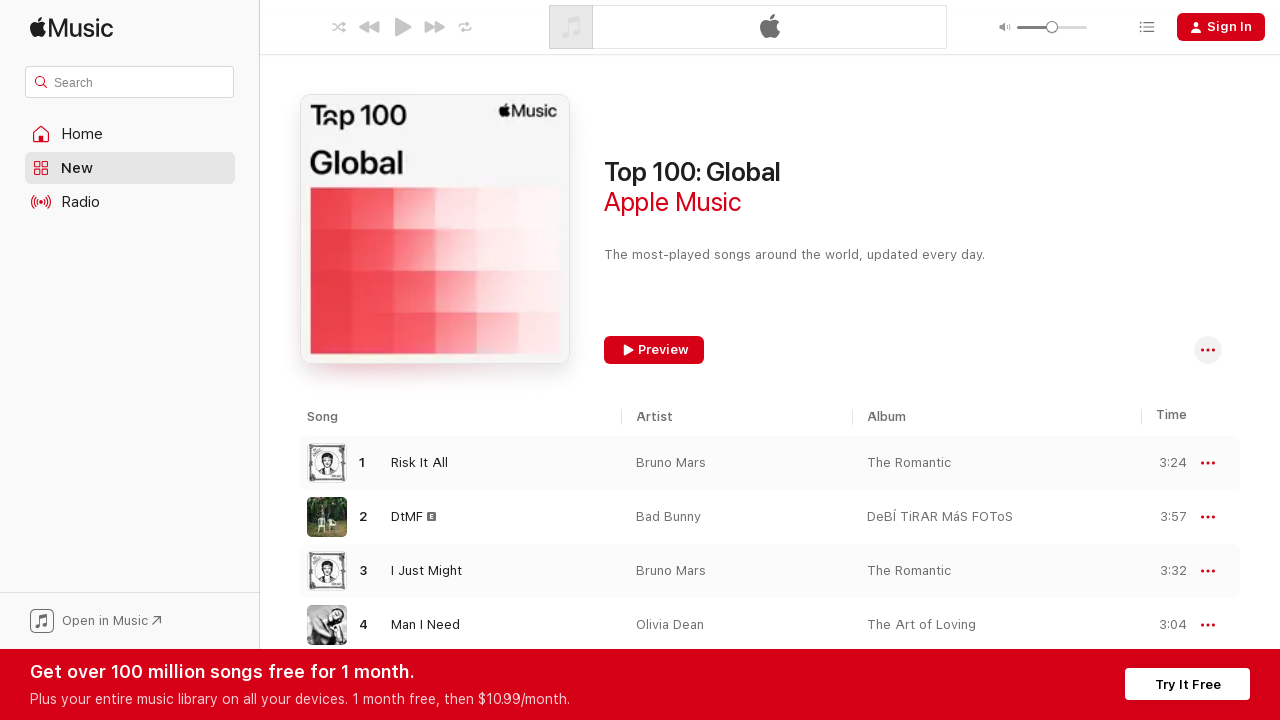

Waited for songs list to load on Apple Music Top 100 Global playlist page
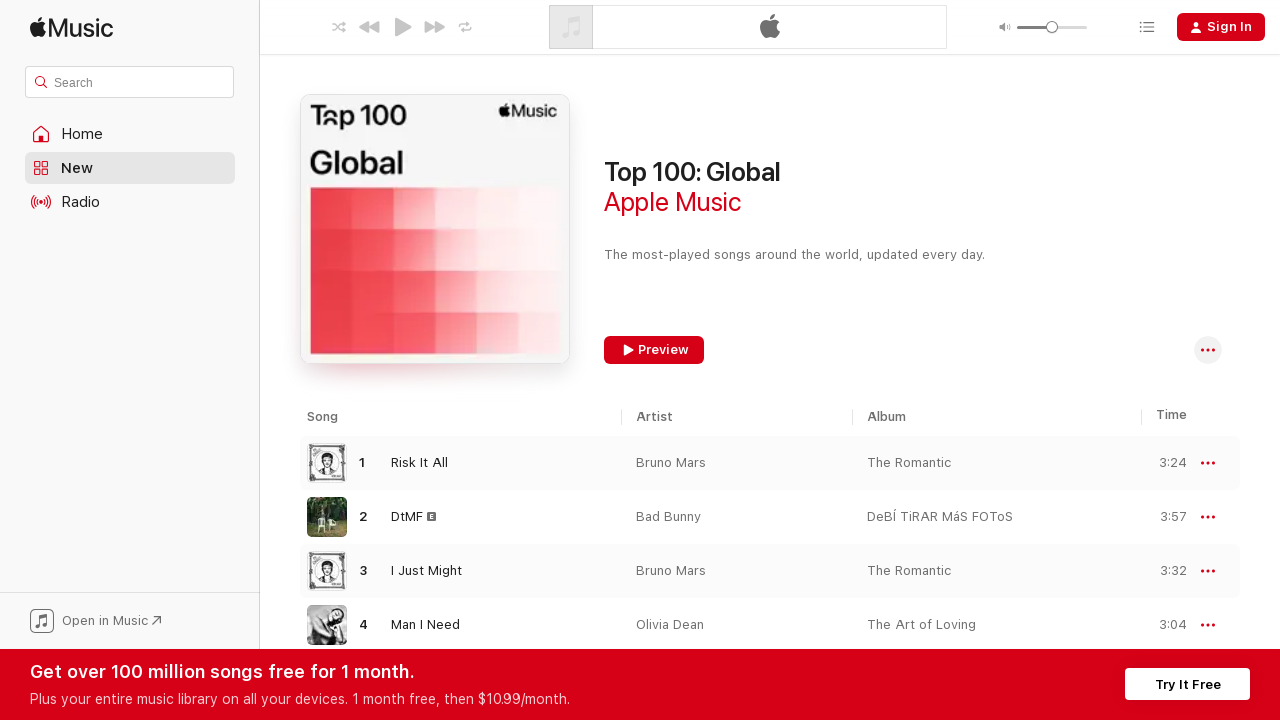

Waited 3 seconds for dynamic content to finish rendering
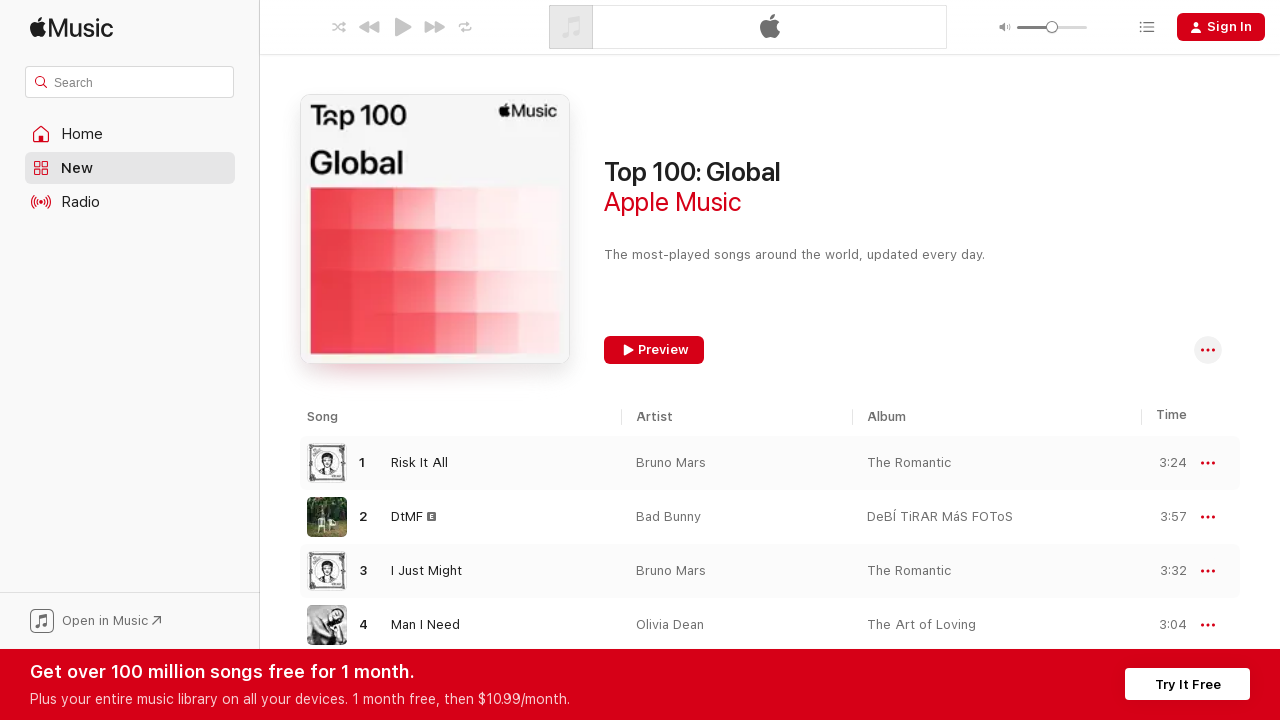

Verified that track rows are present in the playlist
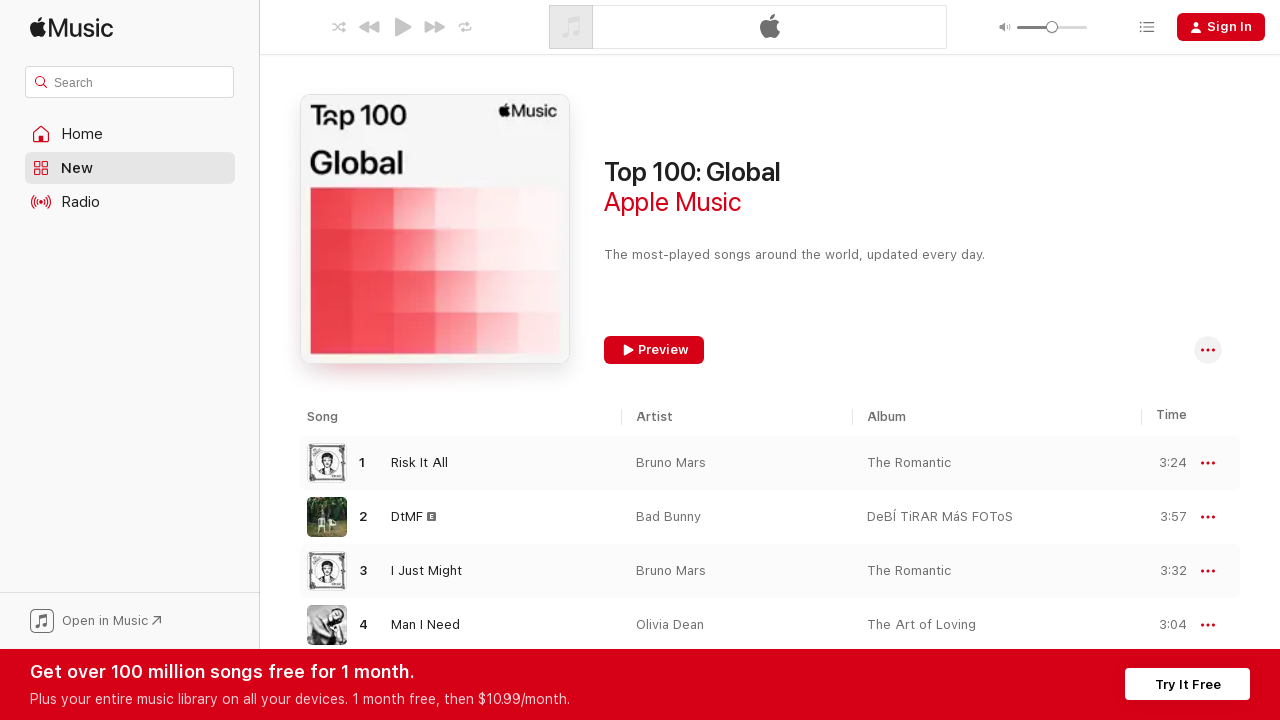

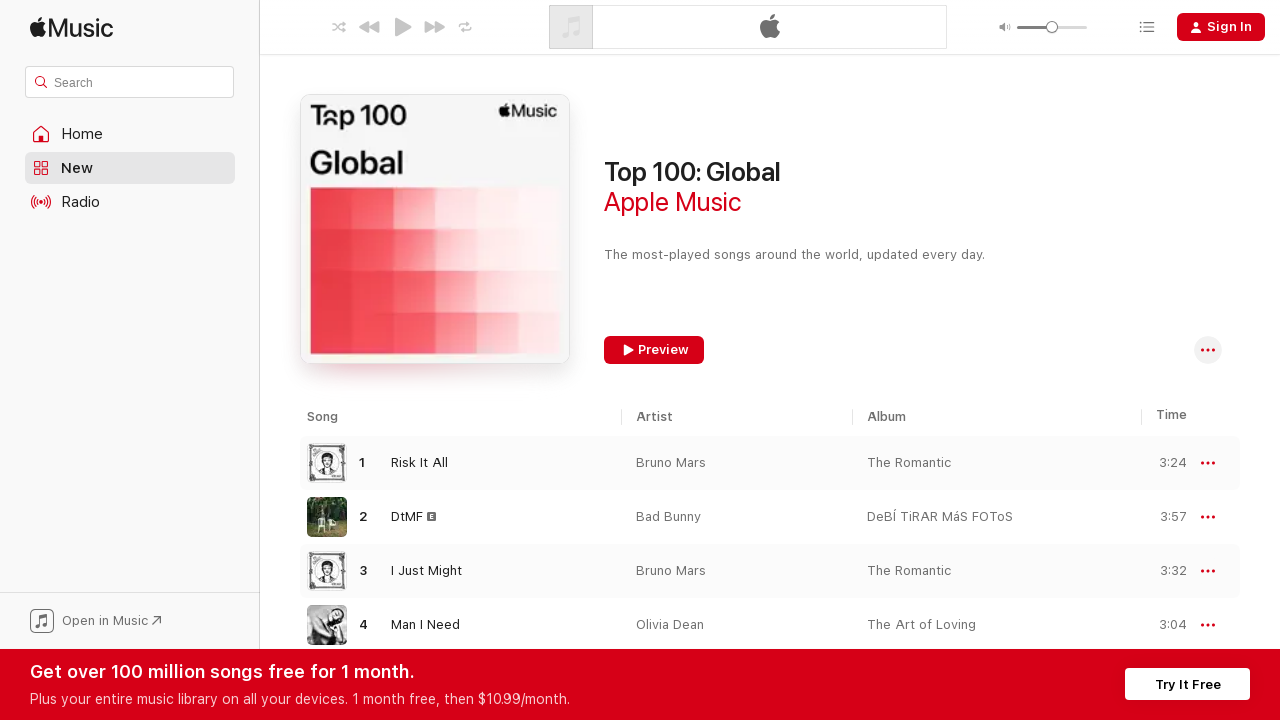